Navigates to W3Schools HTML tables tutorial page, scrolls down to view the table, and verifies the customers table is present with data cells

Starting URL: https://www.w3schools.com/html/html_tables.asp

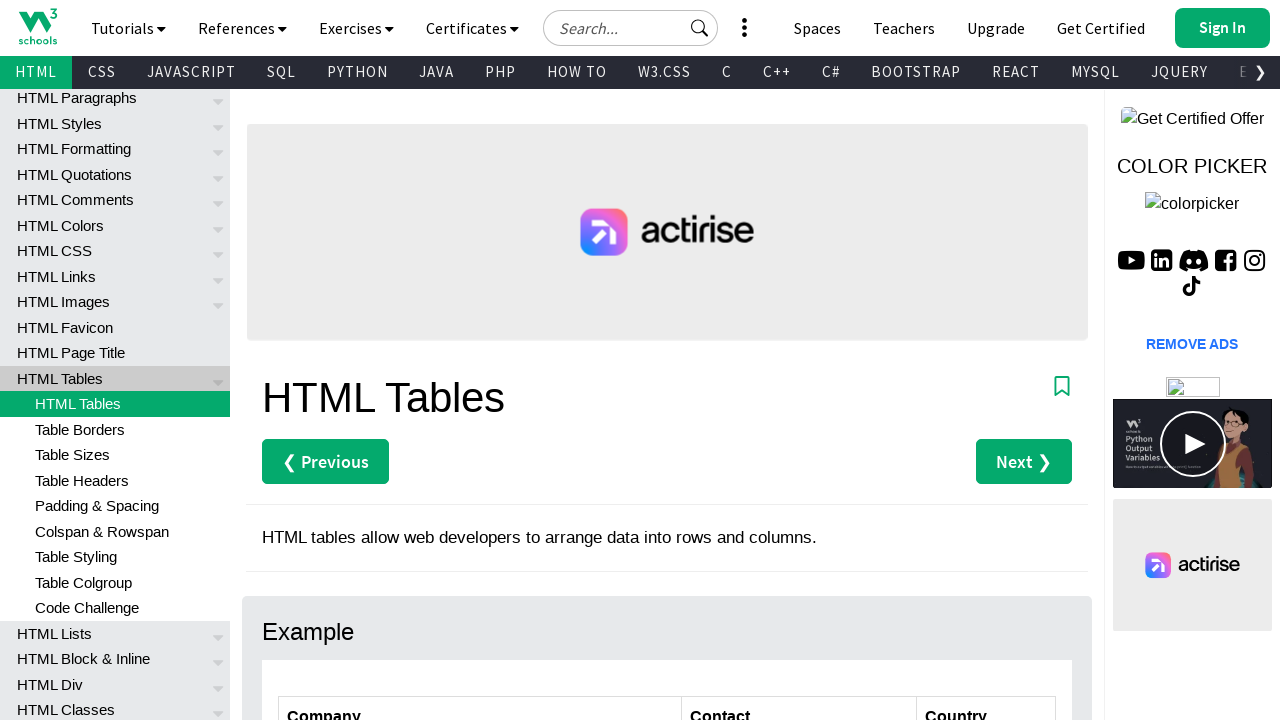

Scrolled down 300 pixels to view the table
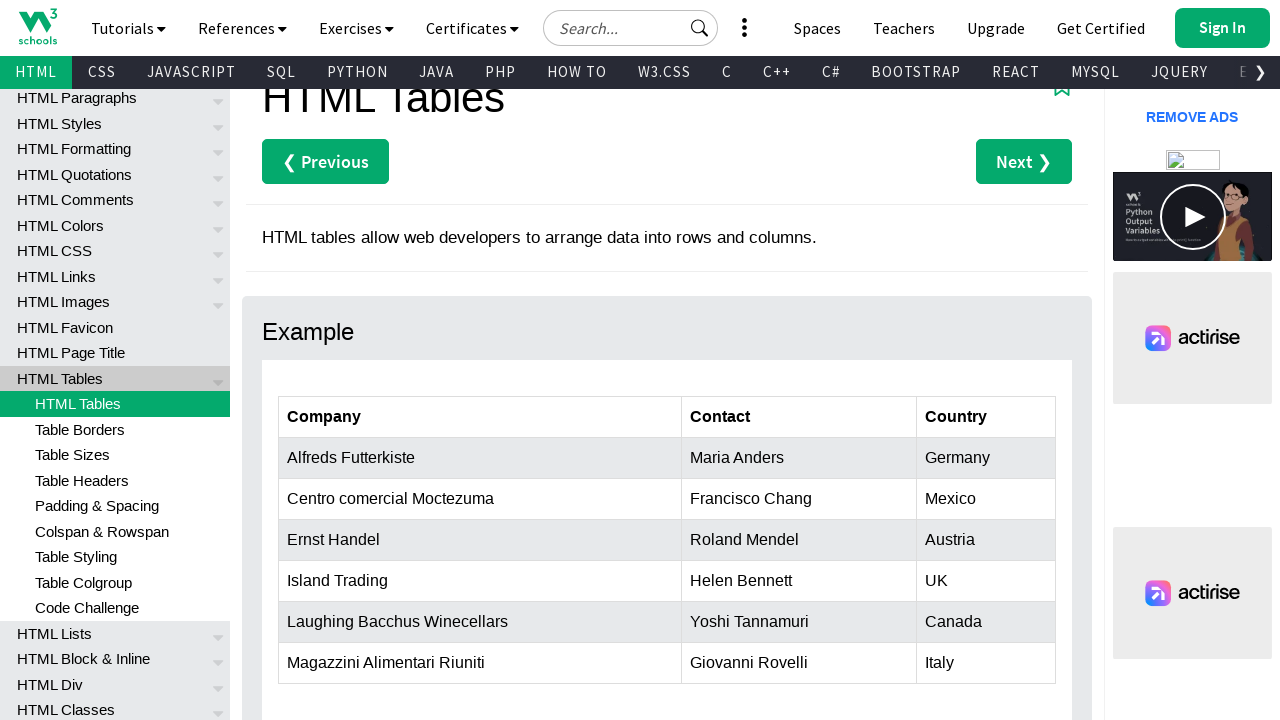

Customers table became visible
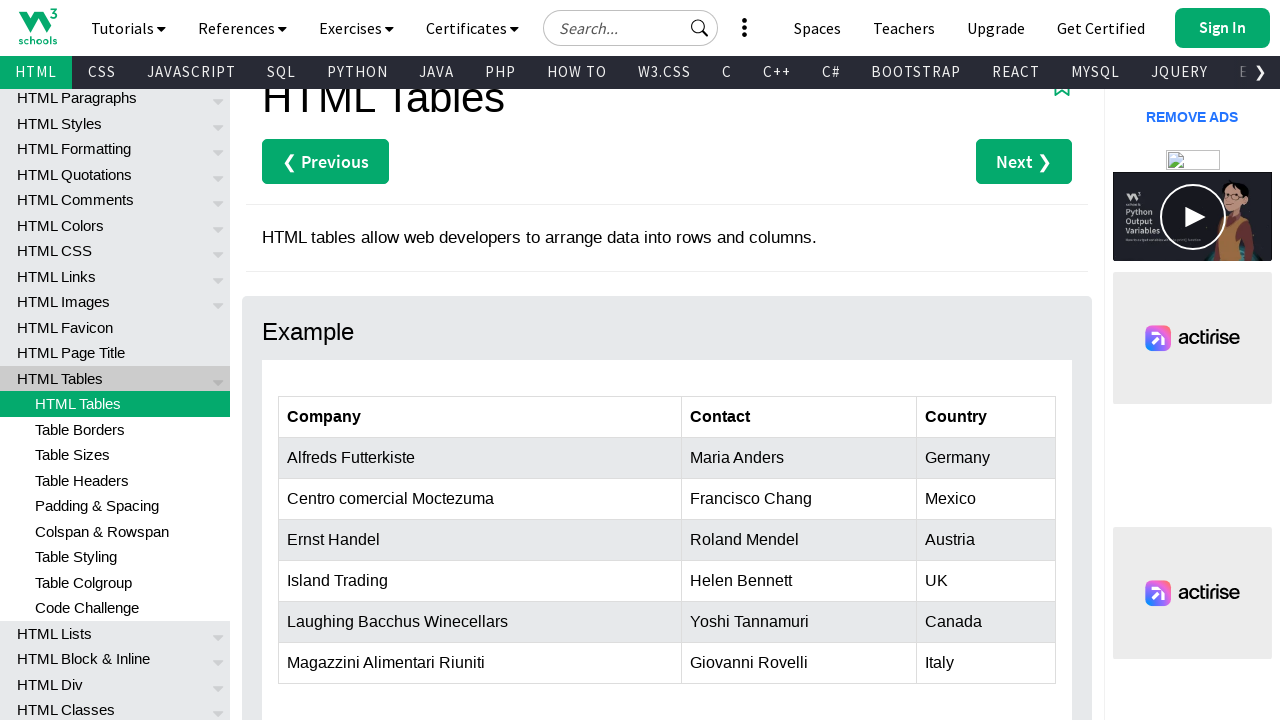

Verified table data cells are present in customers table
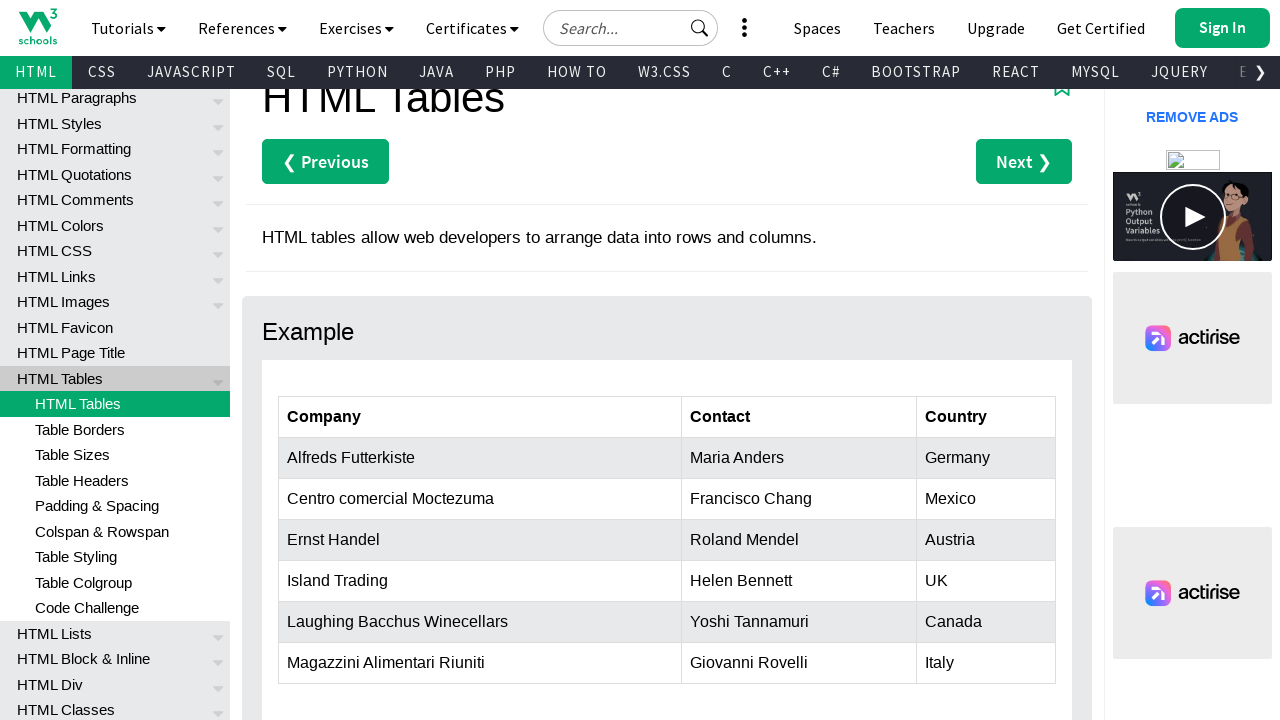

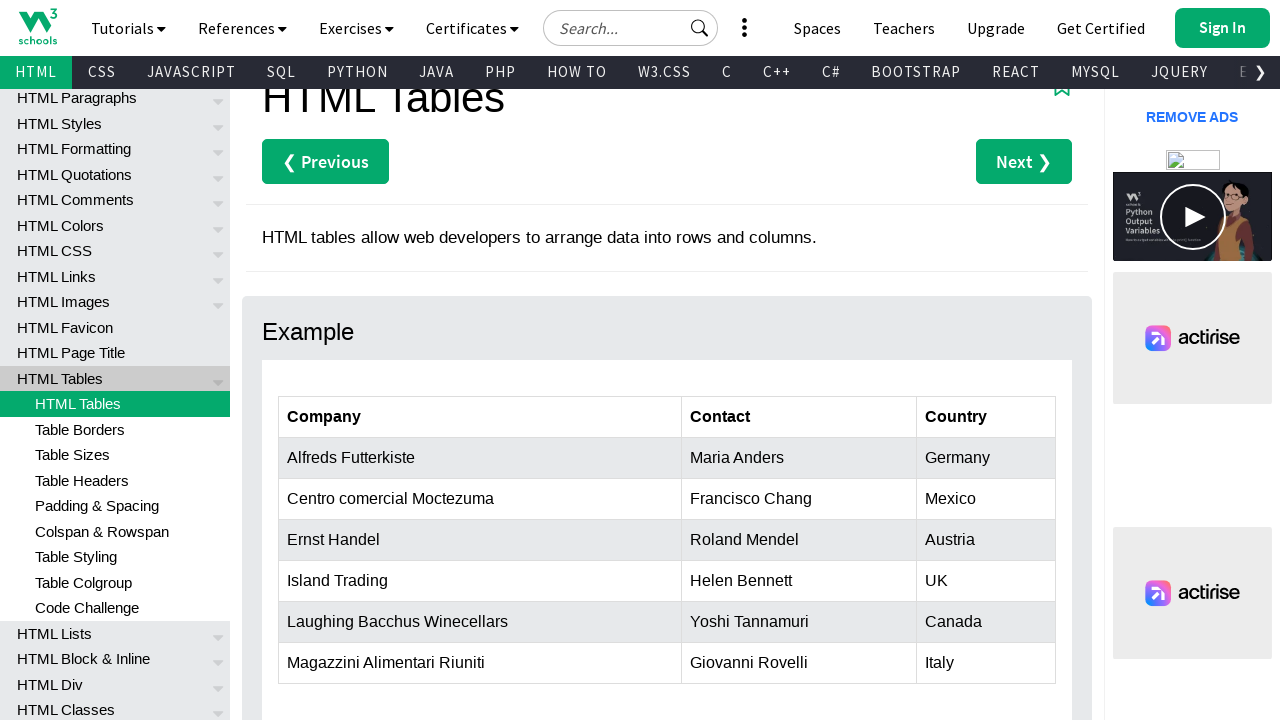